Tests an Angular practice page by scrolling down, filling a name field, and clicking the shop button using JavaScript execution

Starting URL: https://rahulshettyacademy.com/angularpractice/

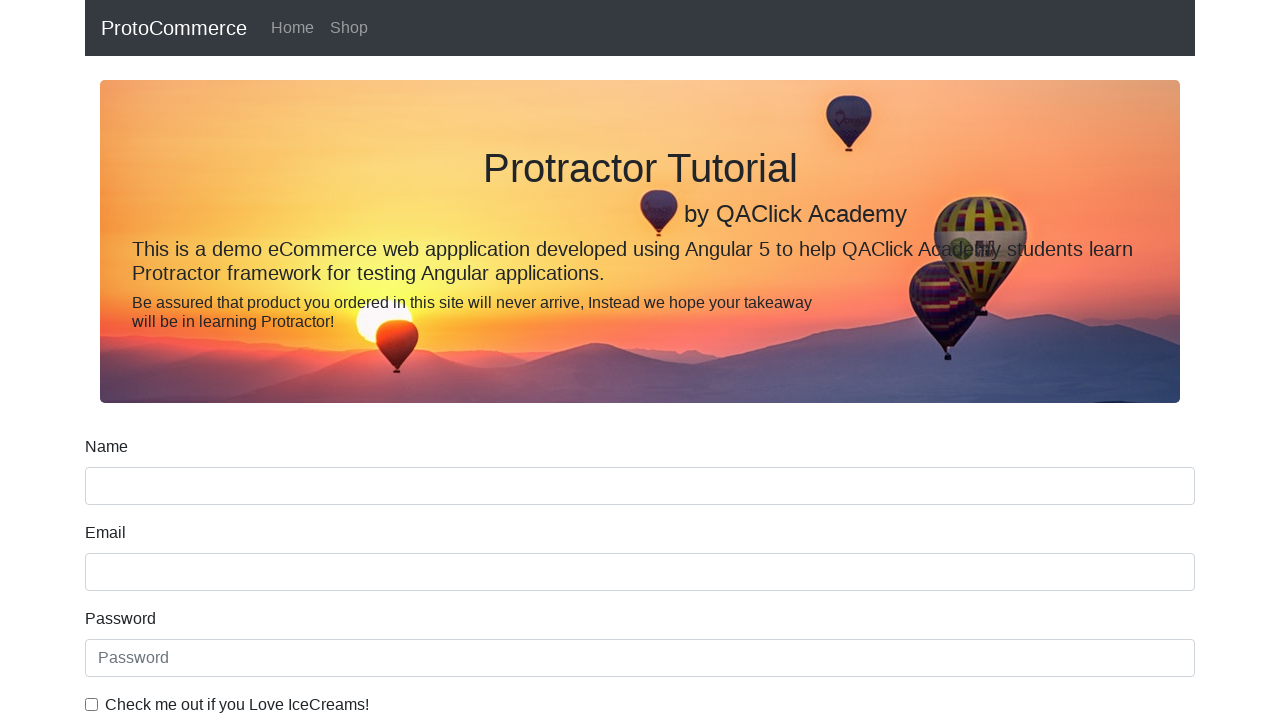

Scrolled to the bottom of the Angular practice page
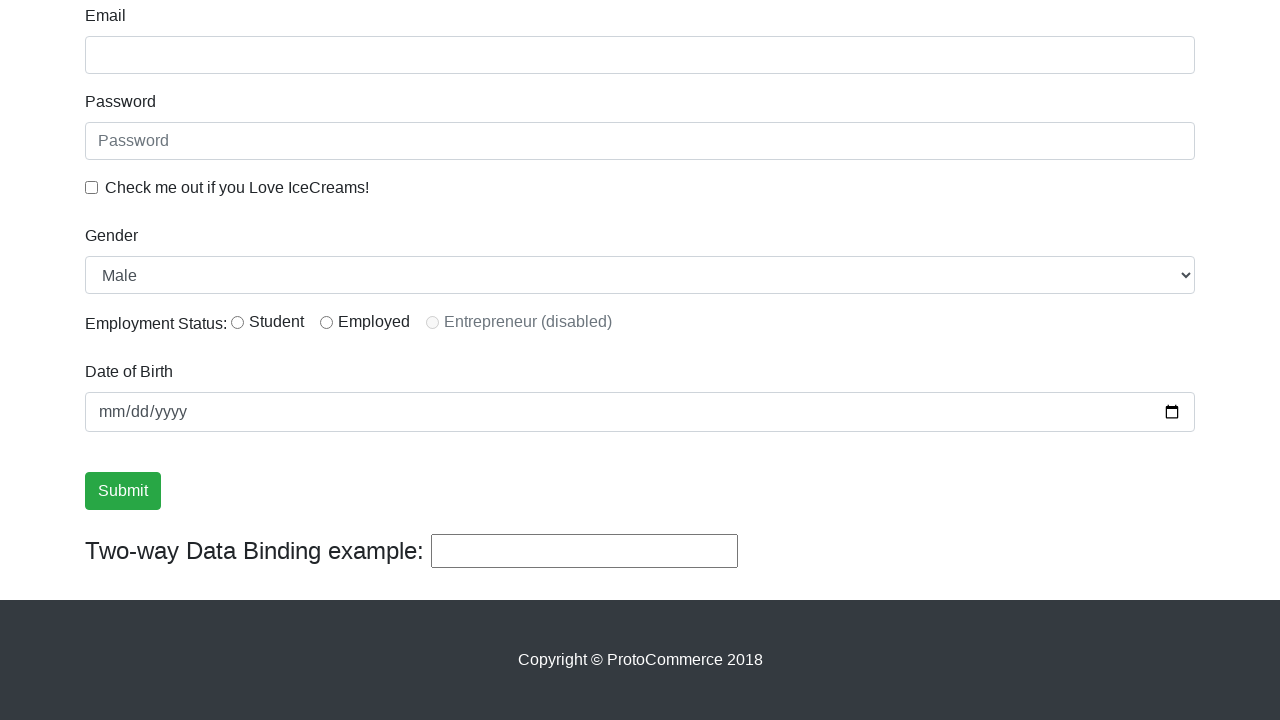

Filled name field with 'hello' on input[name='name']
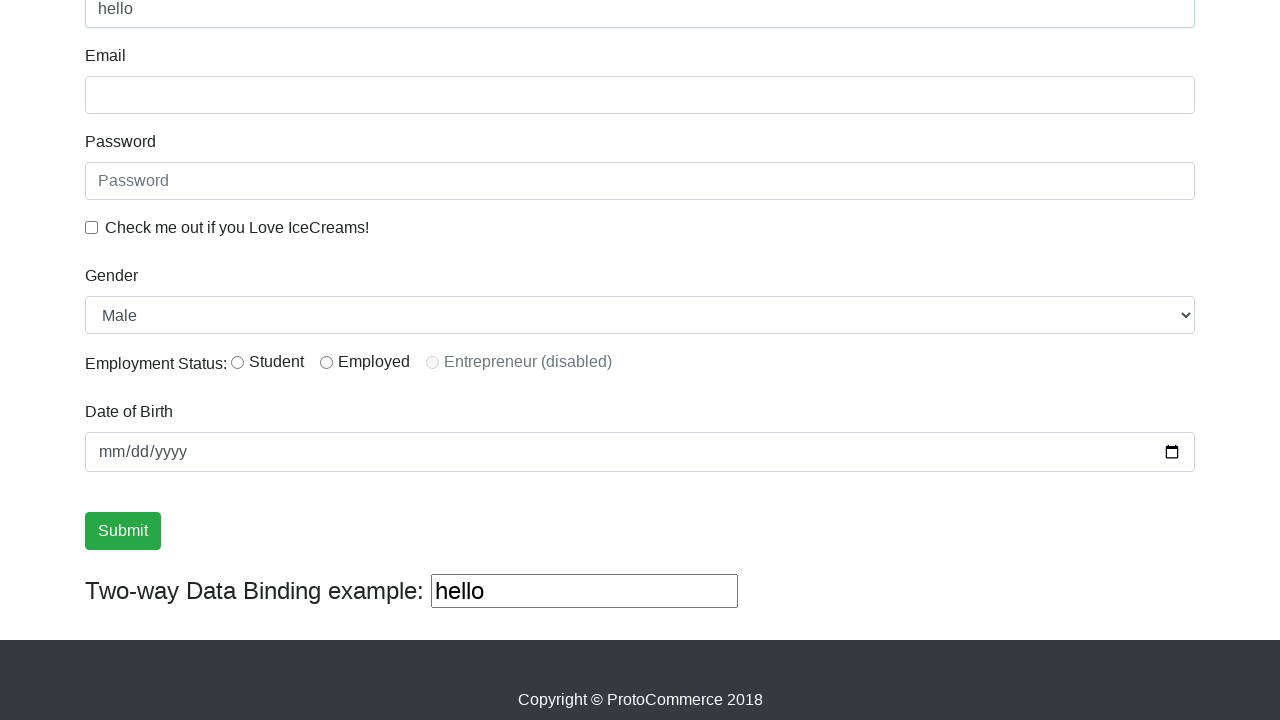

Clicked the shop button at (349, 28) on a[href*='shop']
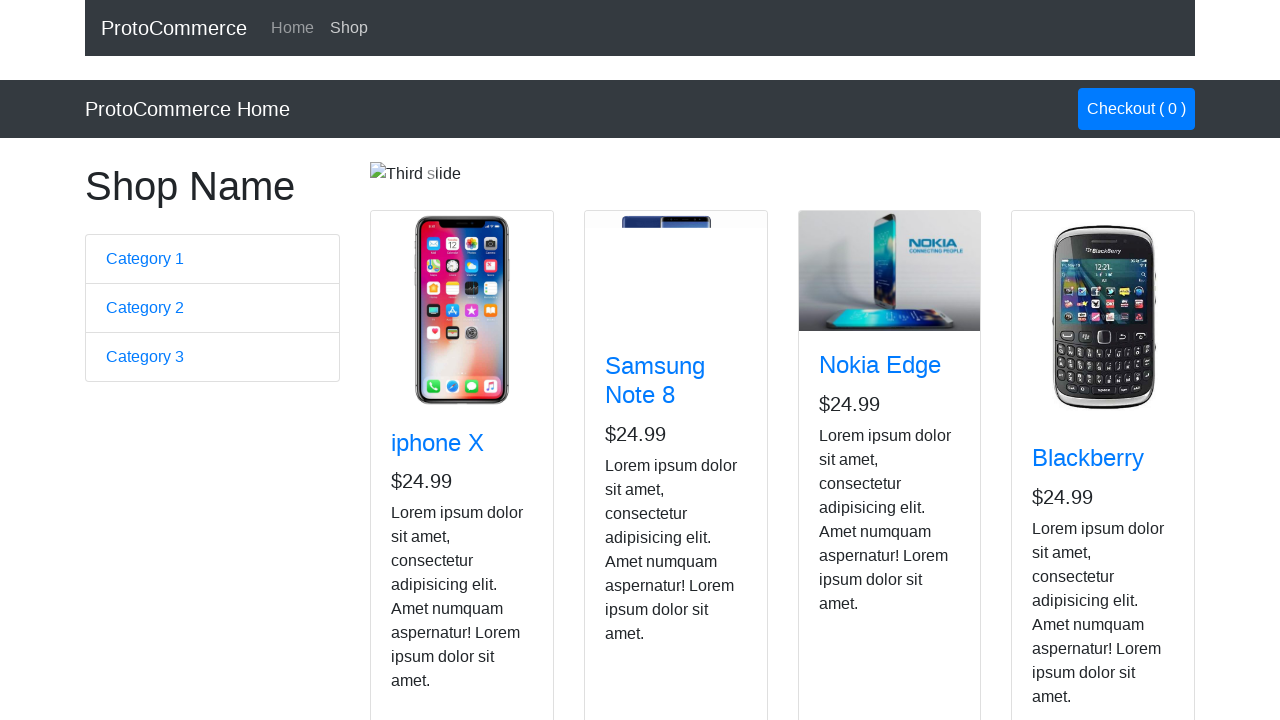

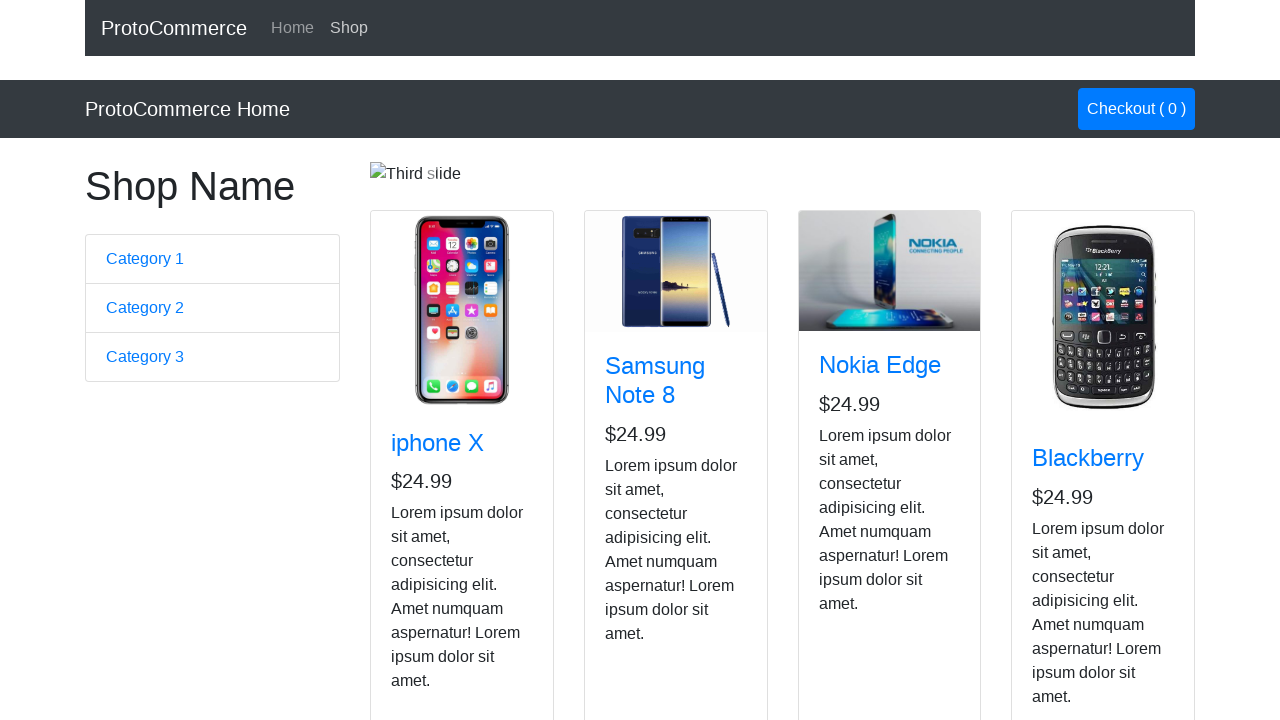